Tests scroll functionality by scrolling to the page footer and verifying it's visible in viewport

Starting URL: https://the-internet.herokuapp.com/

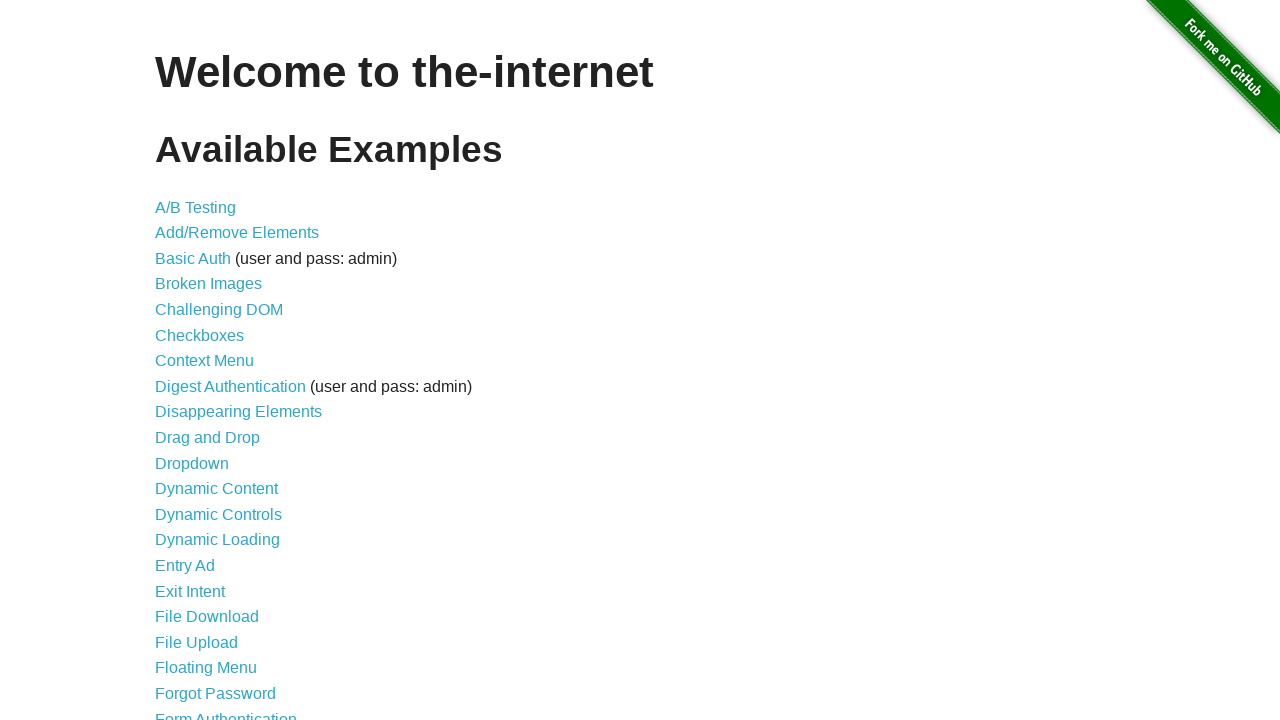

Page header loaded and is visible
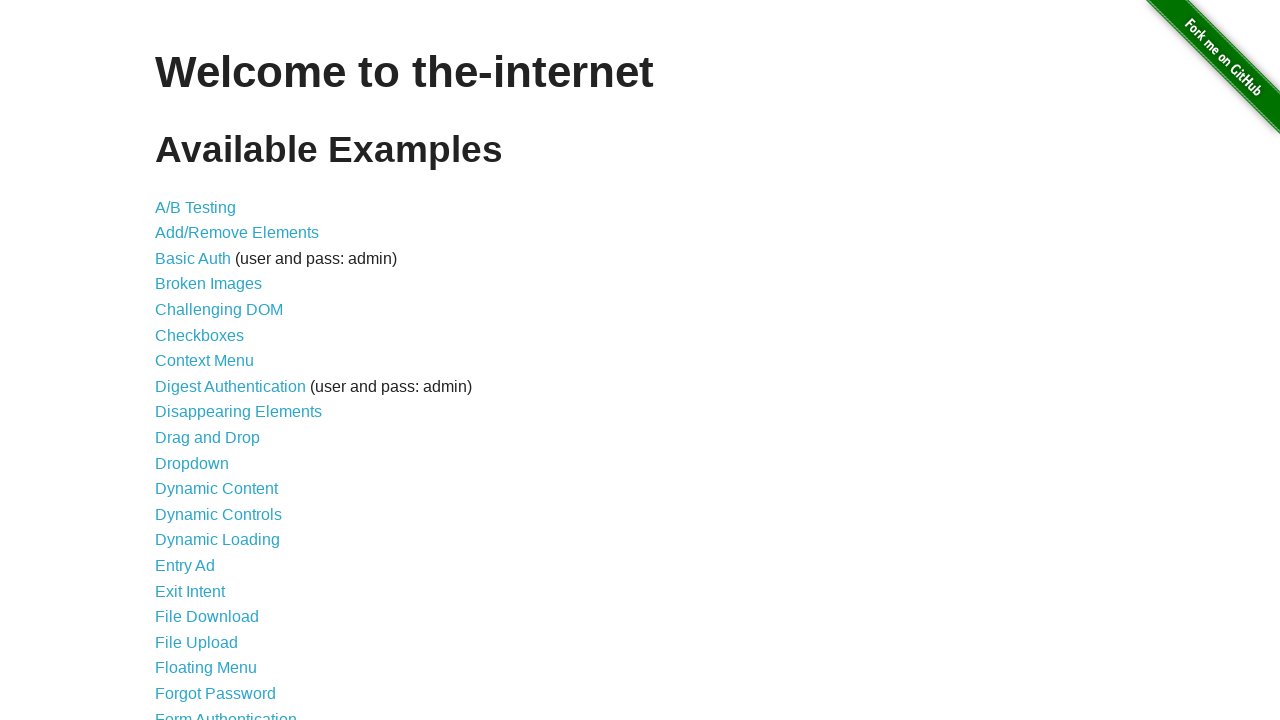

Scrolled to page footer
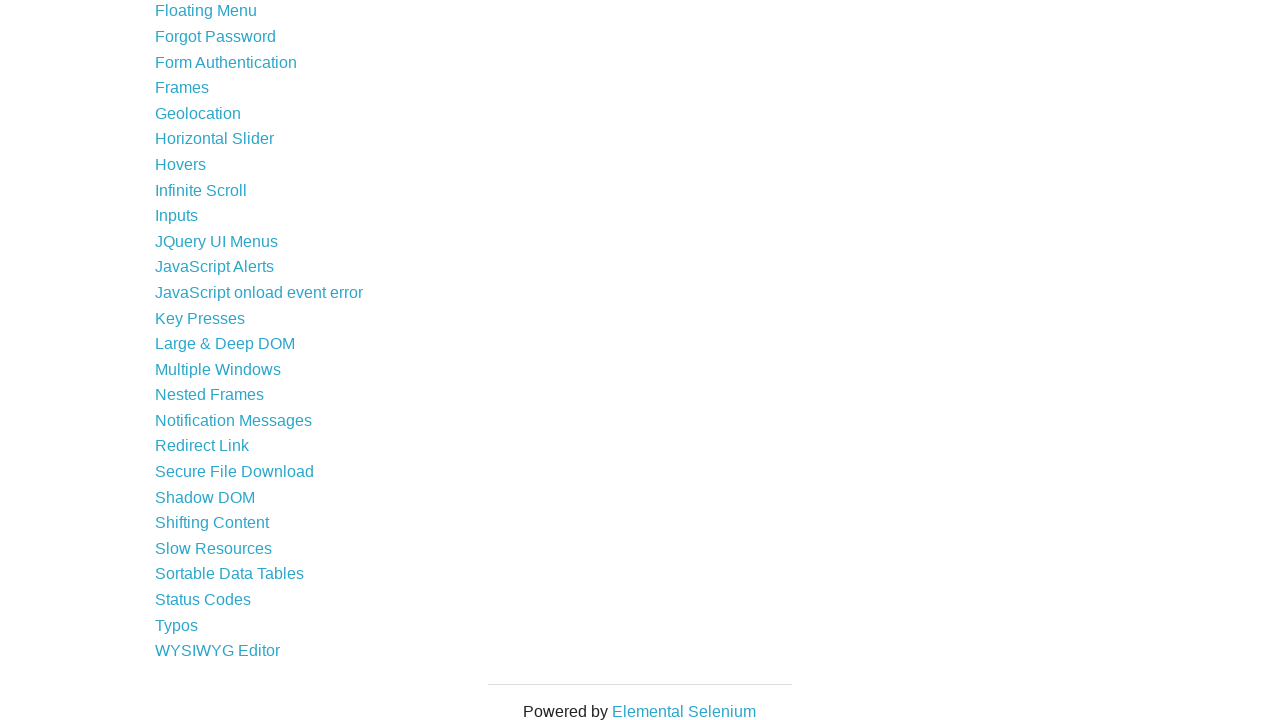

Footer is visible in viewport
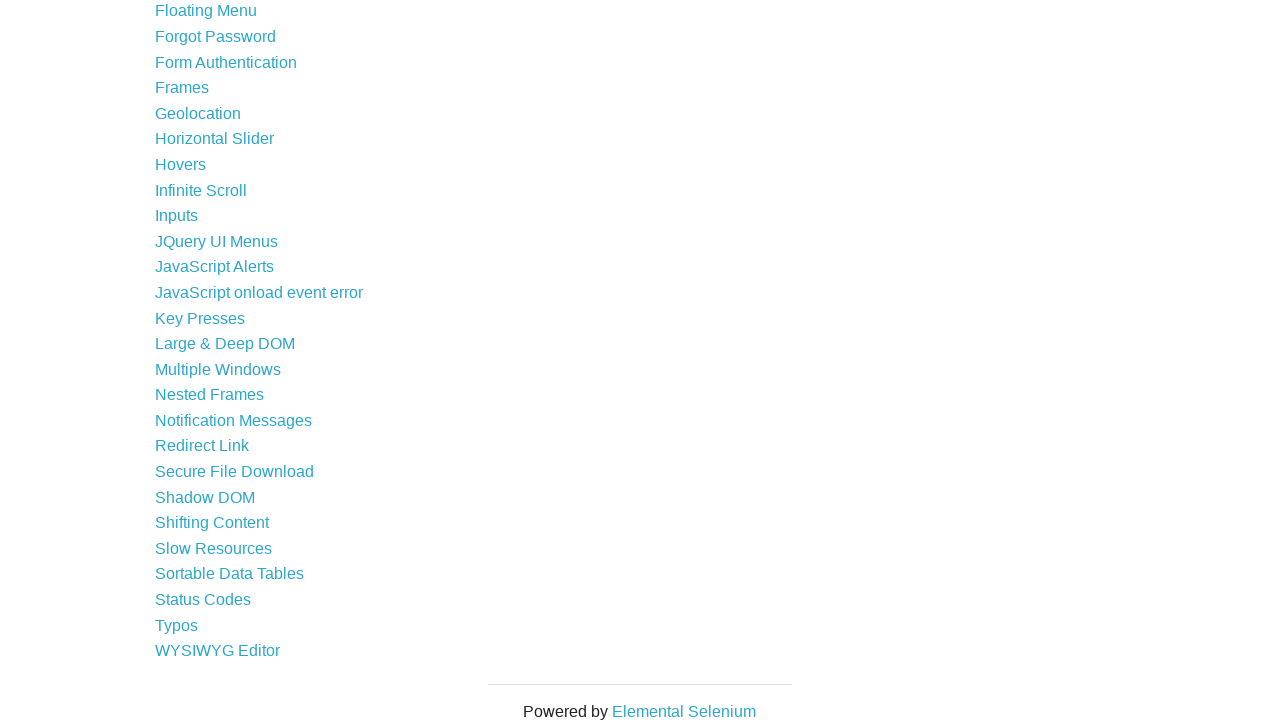

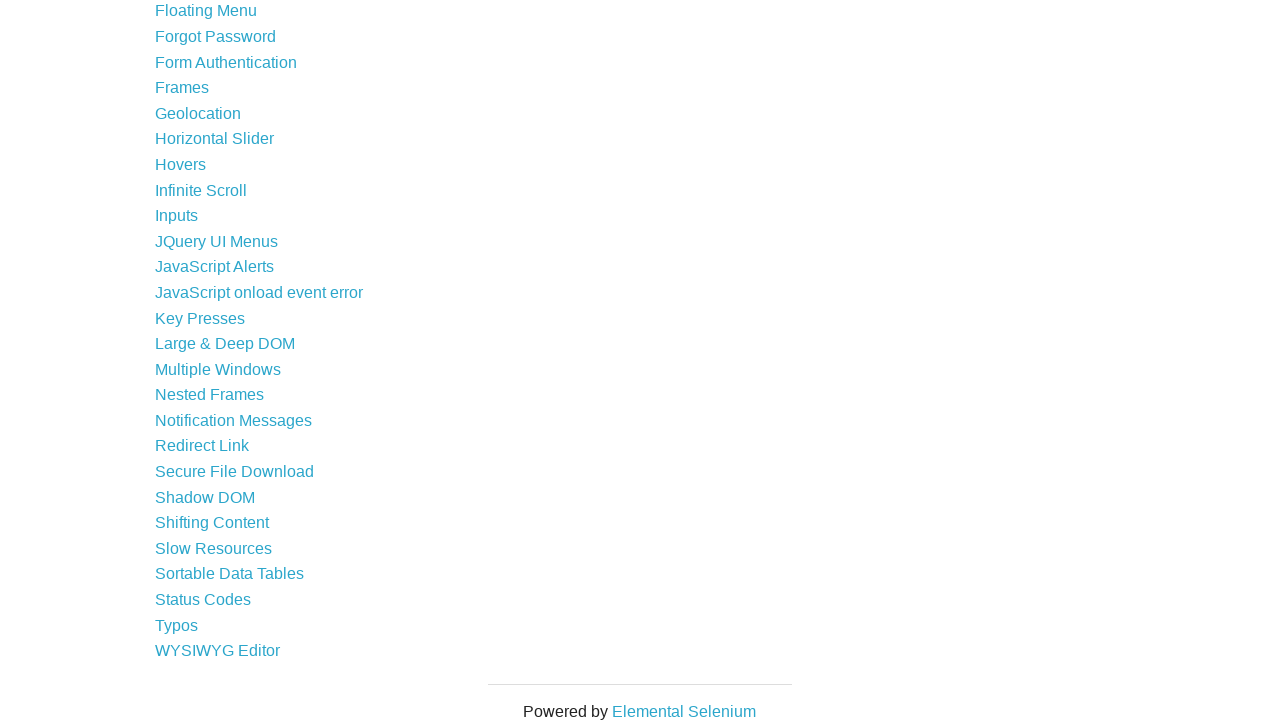